Locates the first element with a specific class name and retrieves its text content

Starting URL: https://acctabootcamp.github.io/site/examples/locators

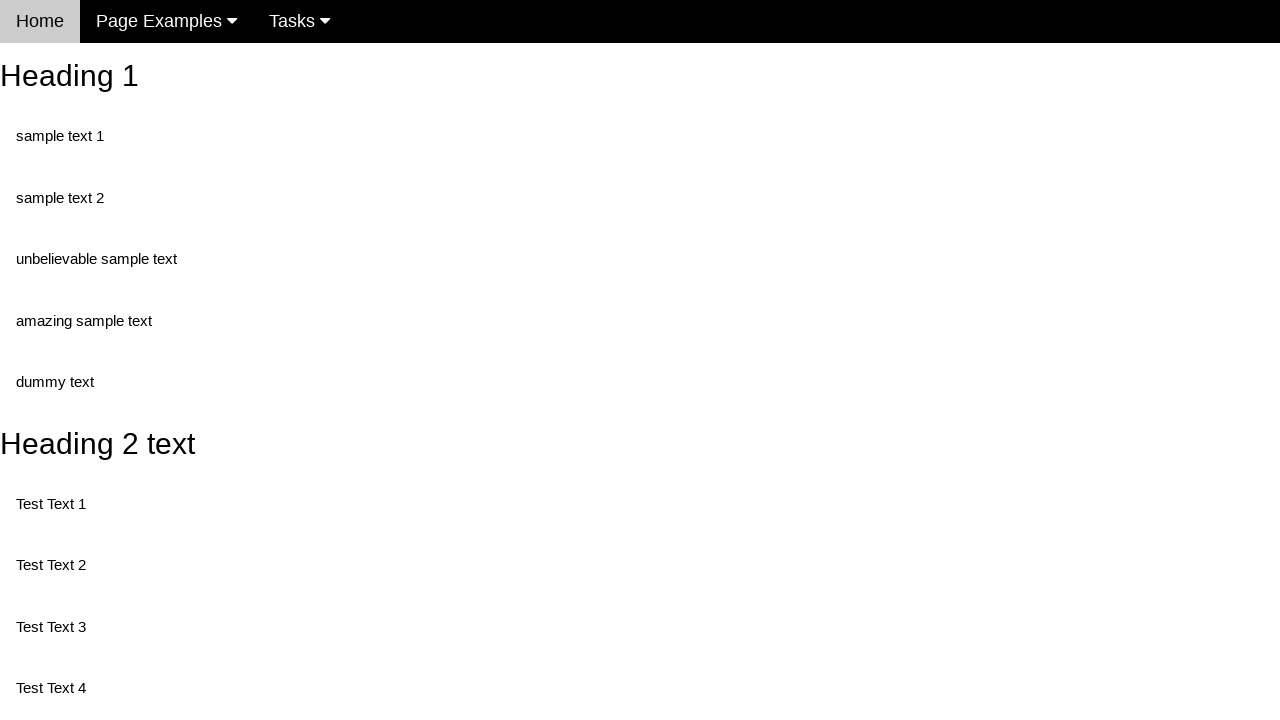

Navigated to locators example page
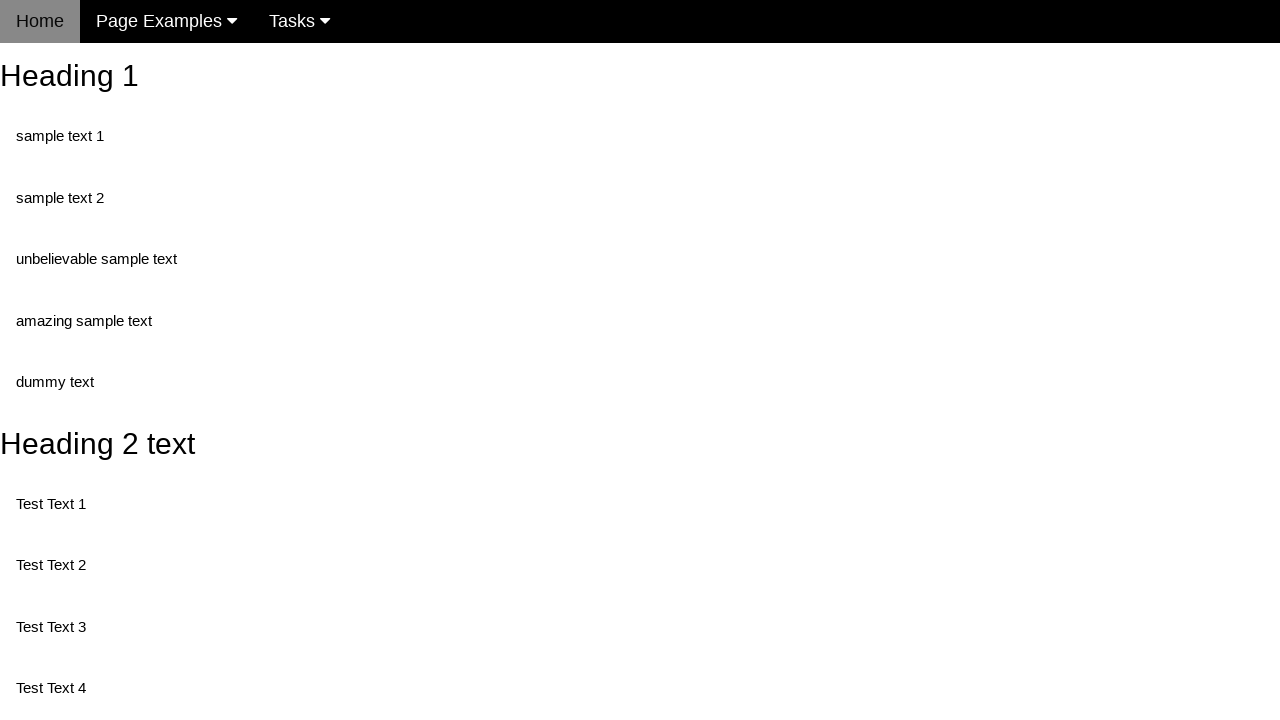

Located first element with class 'test' and retrieved its text content
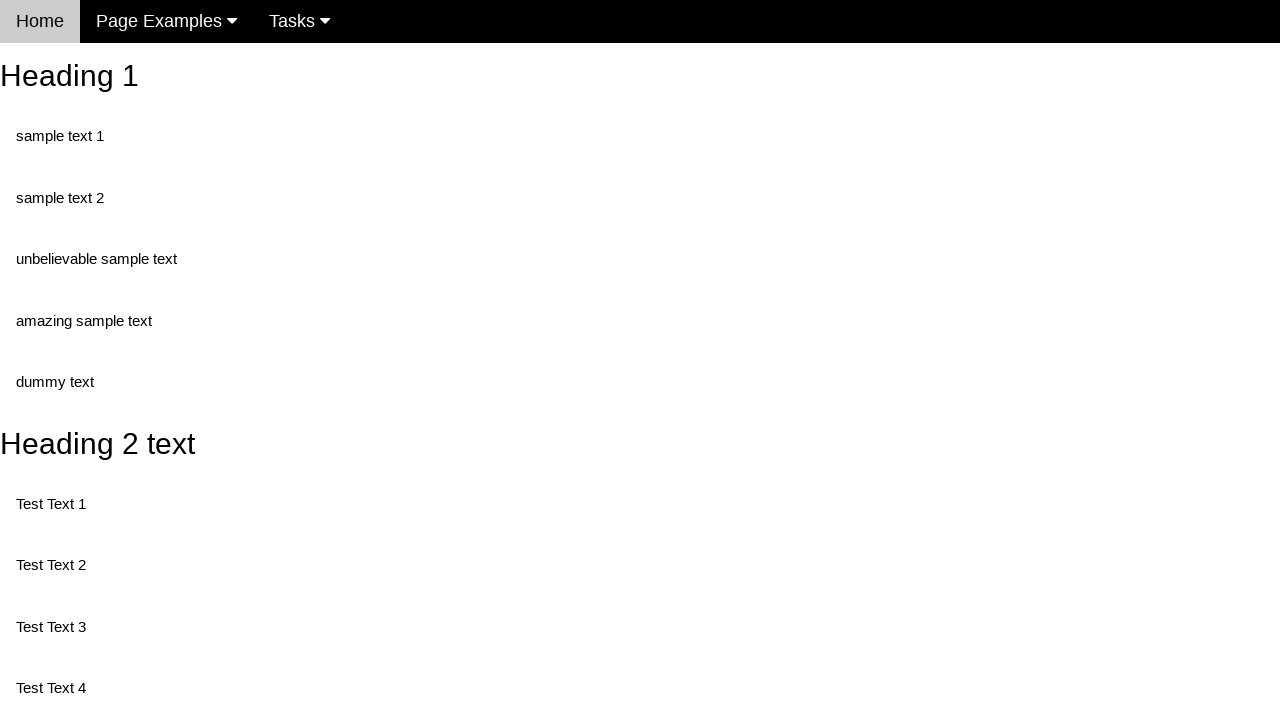

Printed retrieved text: Test Text 1
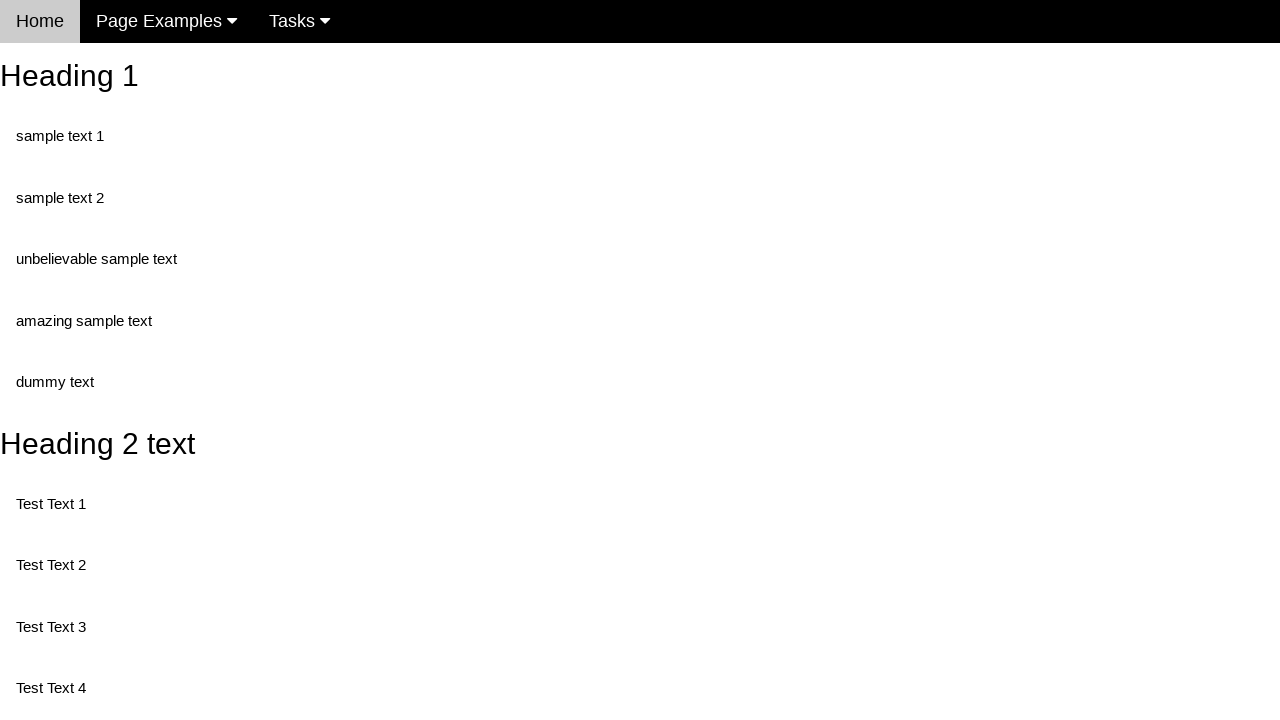

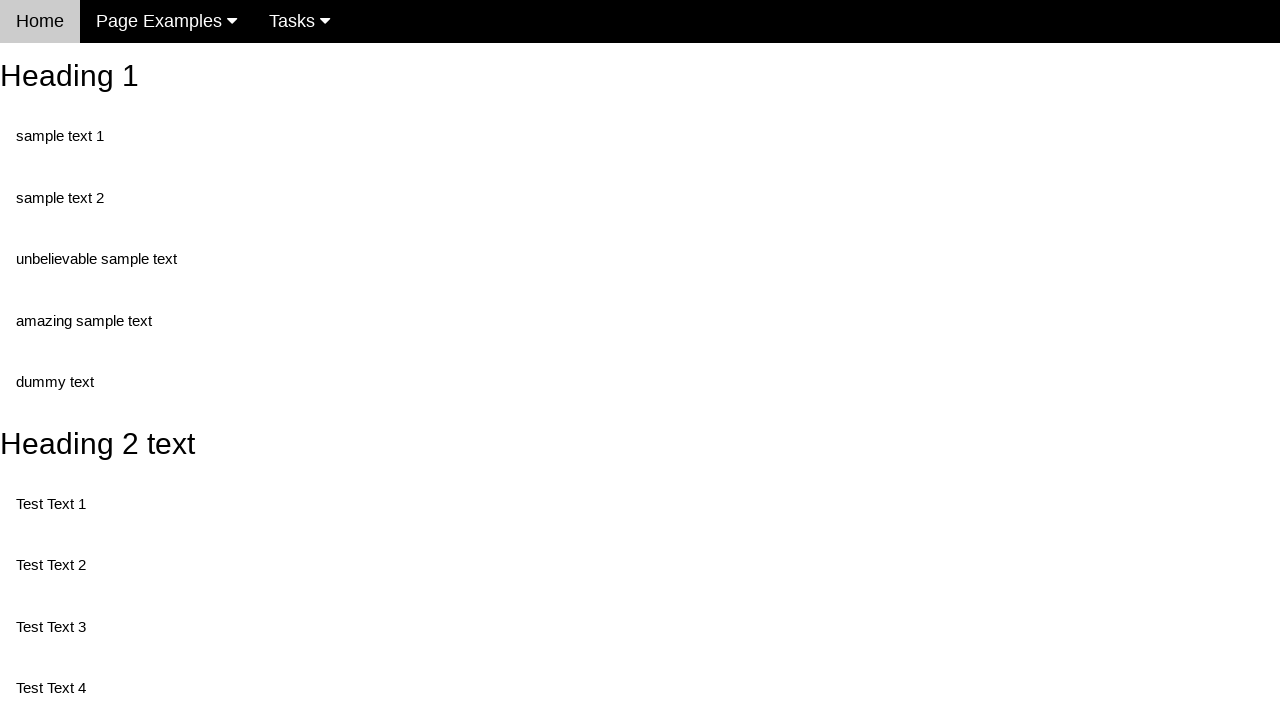